Tests clicking the "Get started" link and verifies navigation to the Installation page

Starting URL: https://playwright.dev

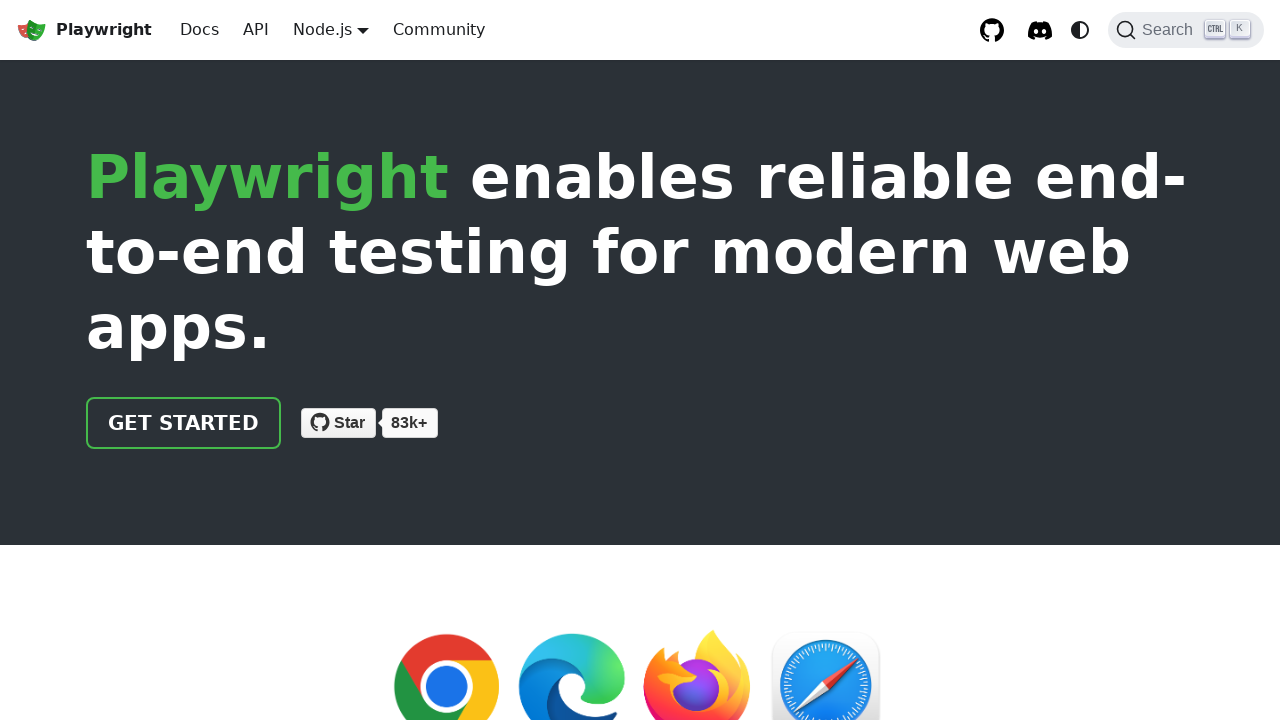

Navigated to https://playwright.dev
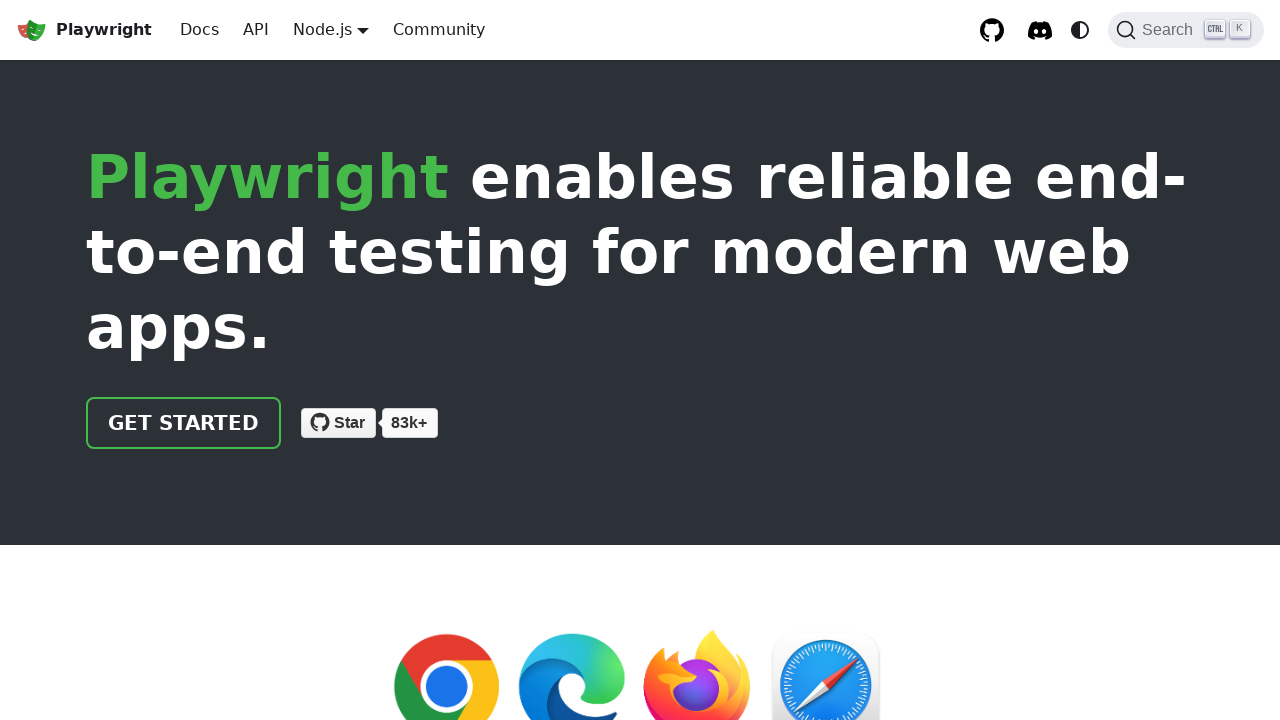

Clicked the 'Get started' link at (184, 423) on internal:role=link[name="Get started"i]
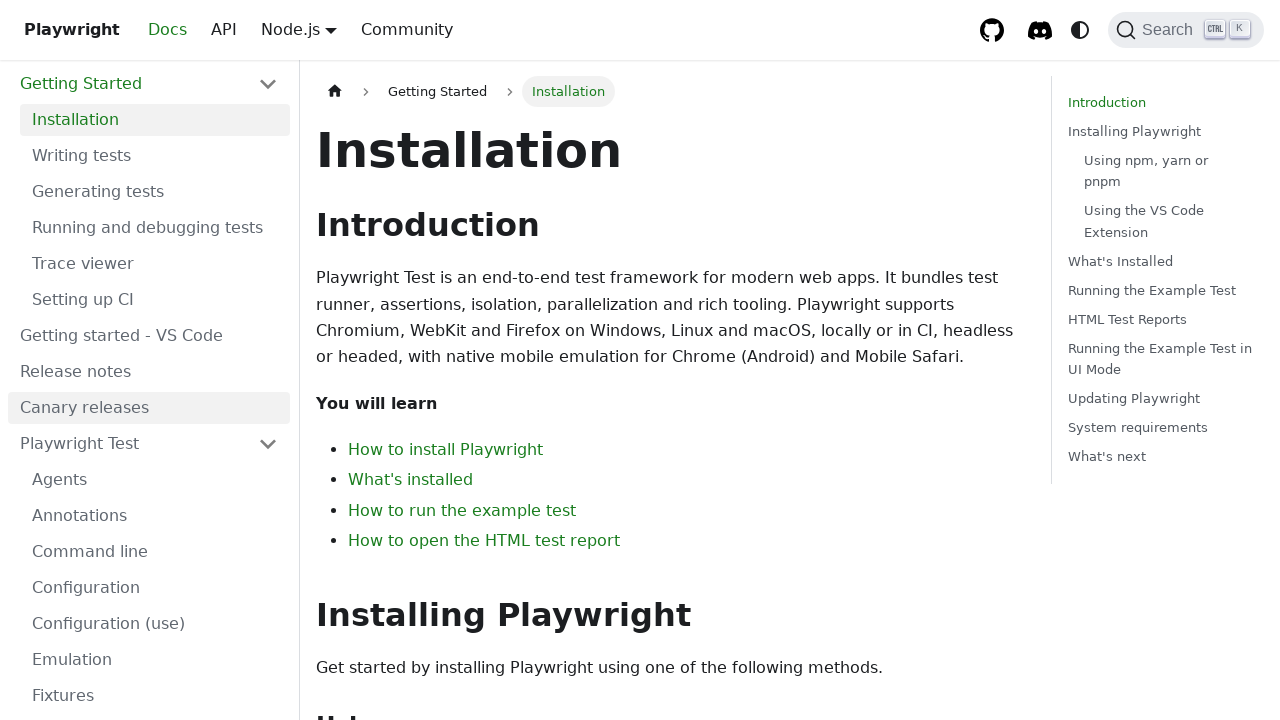

Verified that the 'Installation' heading is visible on the page
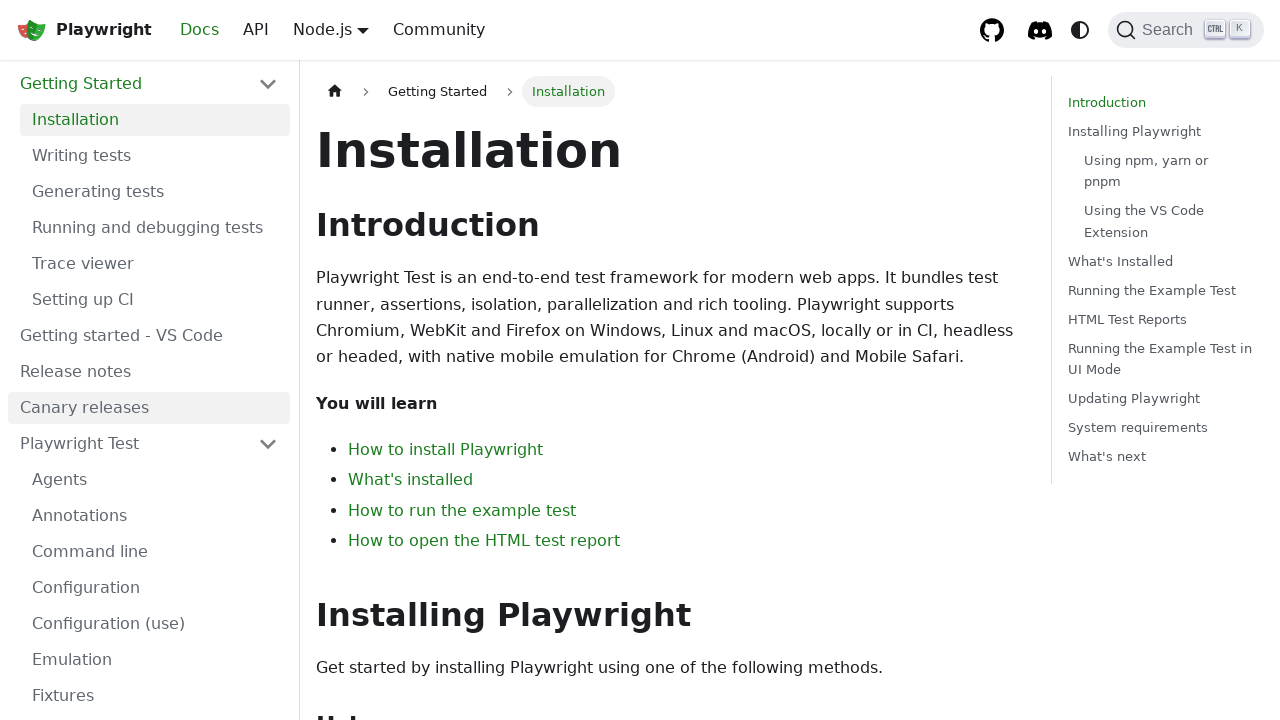

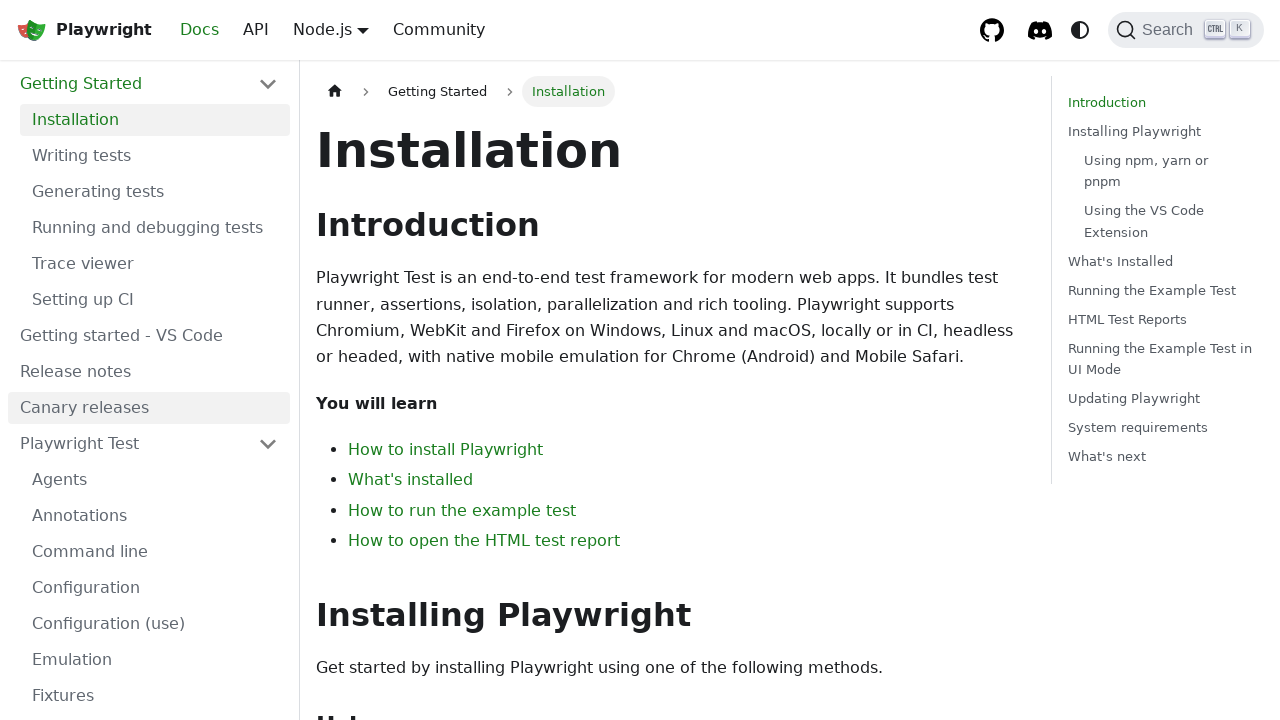